Navigates through multiple game pages on Word Worm Dorm Dork and verifies that start and end word containers are present

Starting URL: https://wordwormdormdork.com/#/game/1

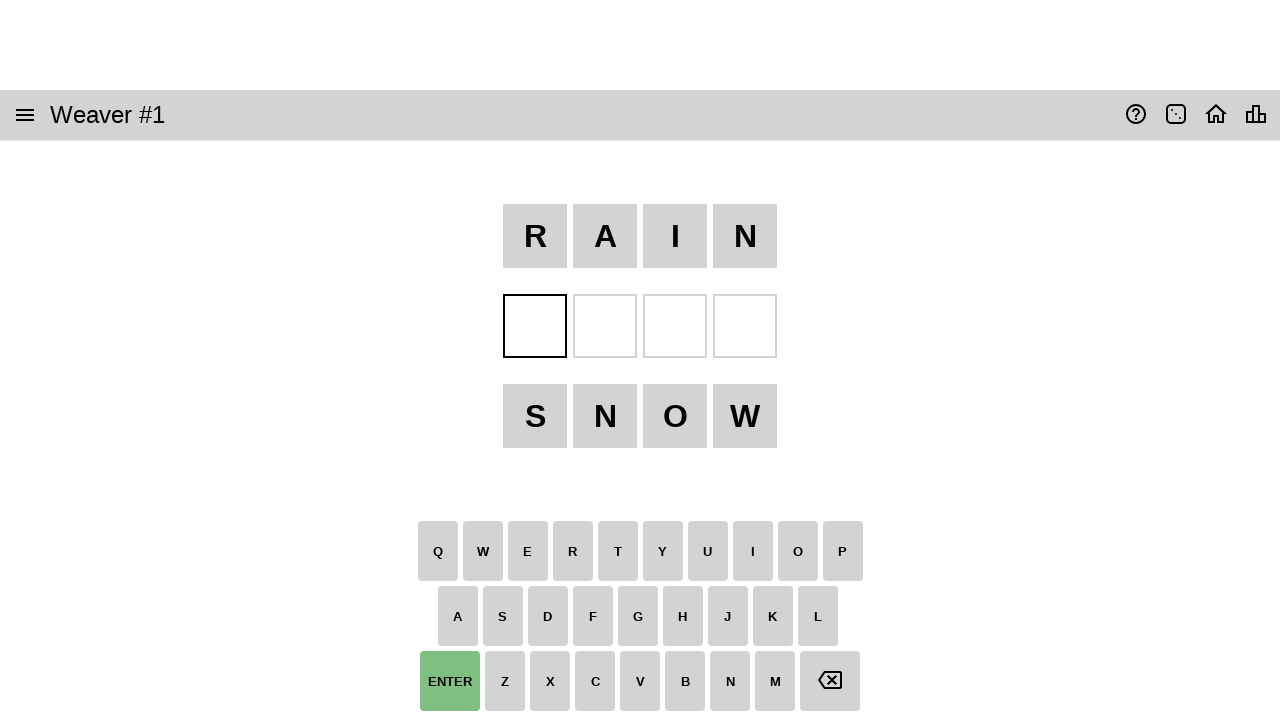

Navigated to game 1 at https://wordwormdormdork.com/#/game/1
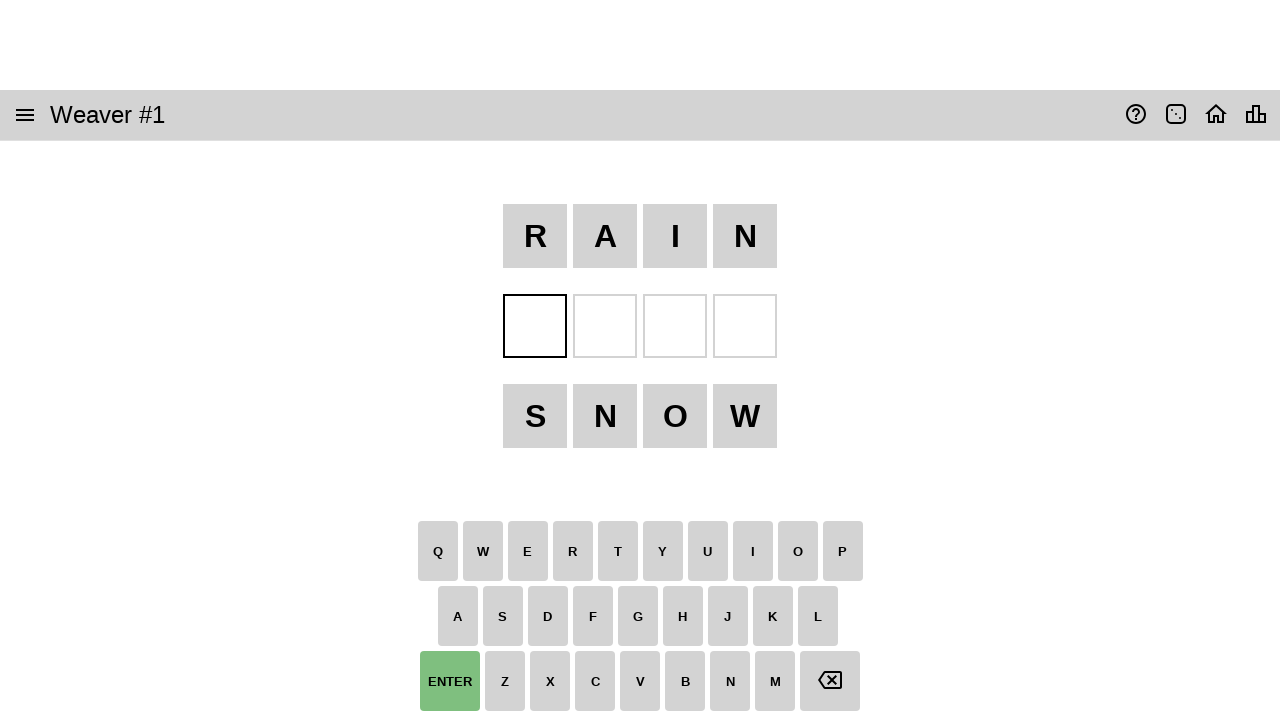

Start word container loaded on game 1
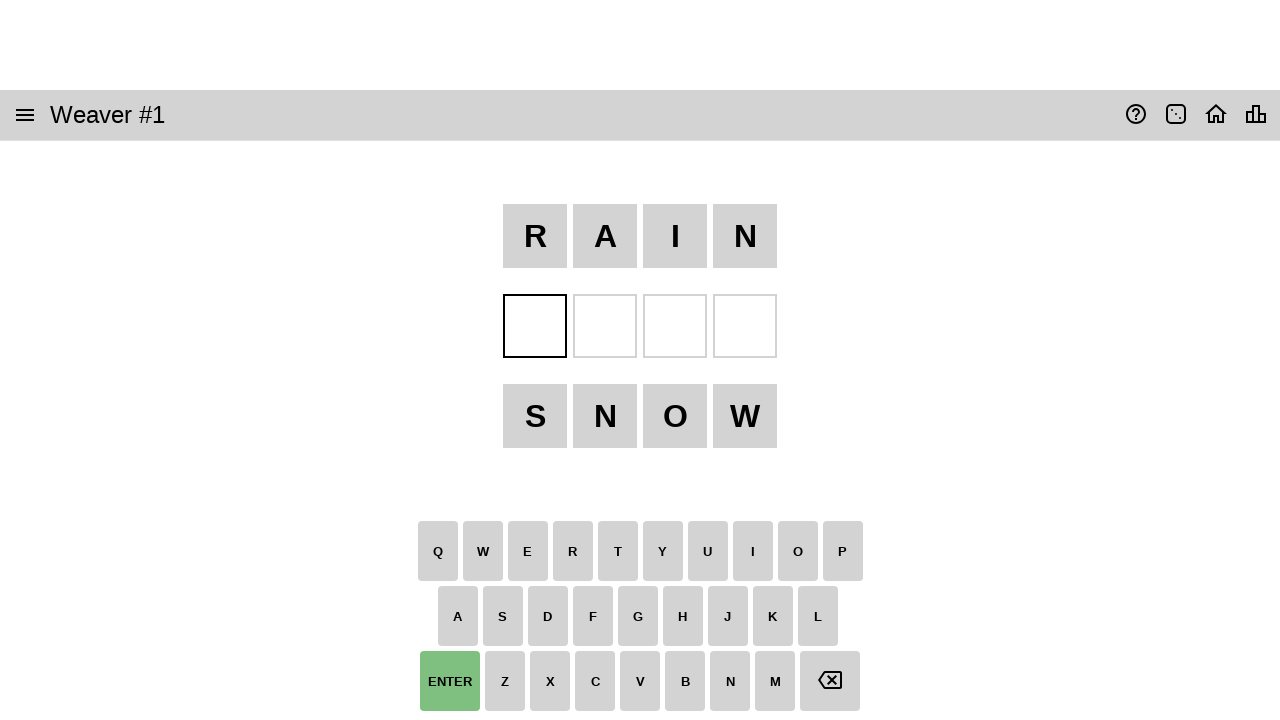

End word container loaded on game 1
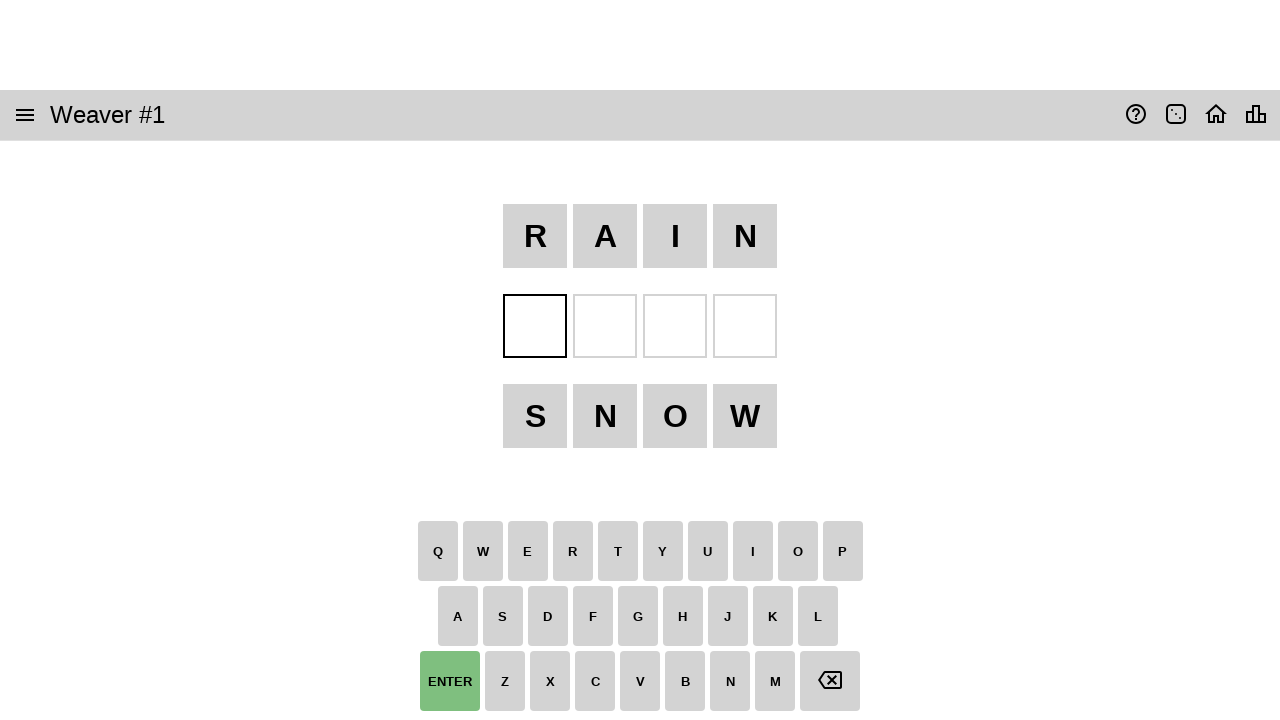

Navigated to game 2 at https://wordwormdormdork.com/#/game/2
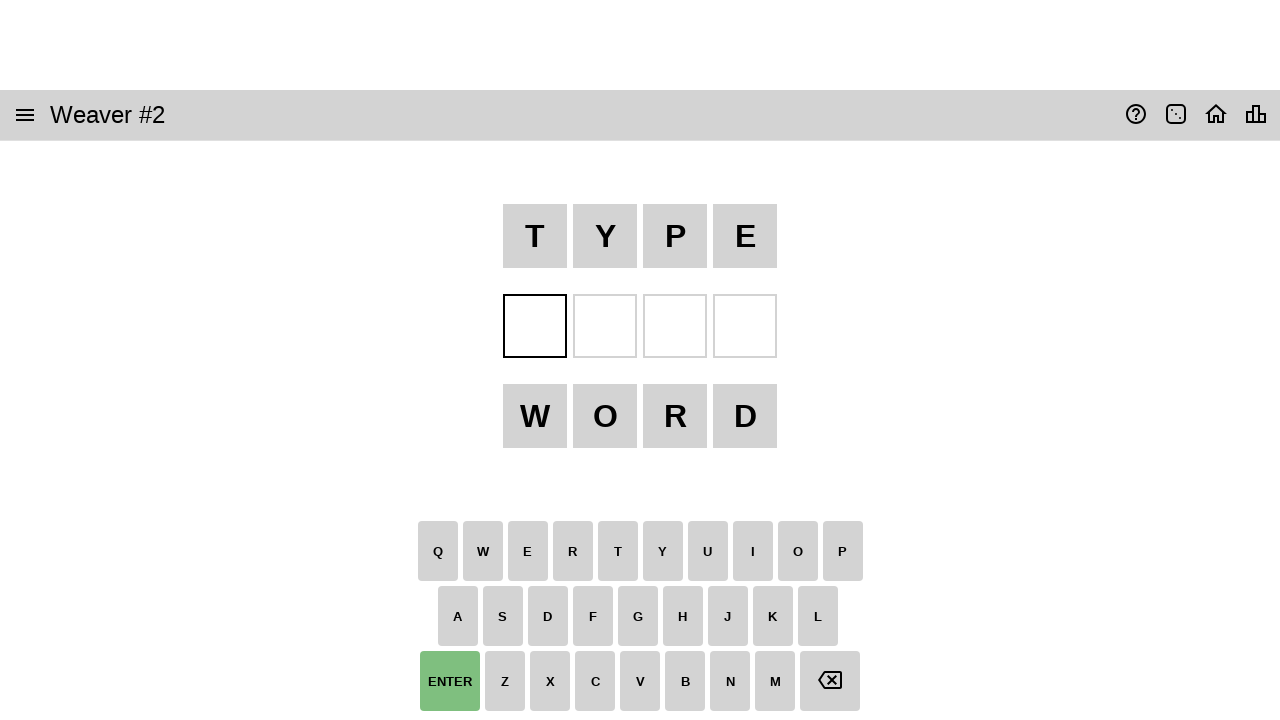

Start word container loaded on game 2
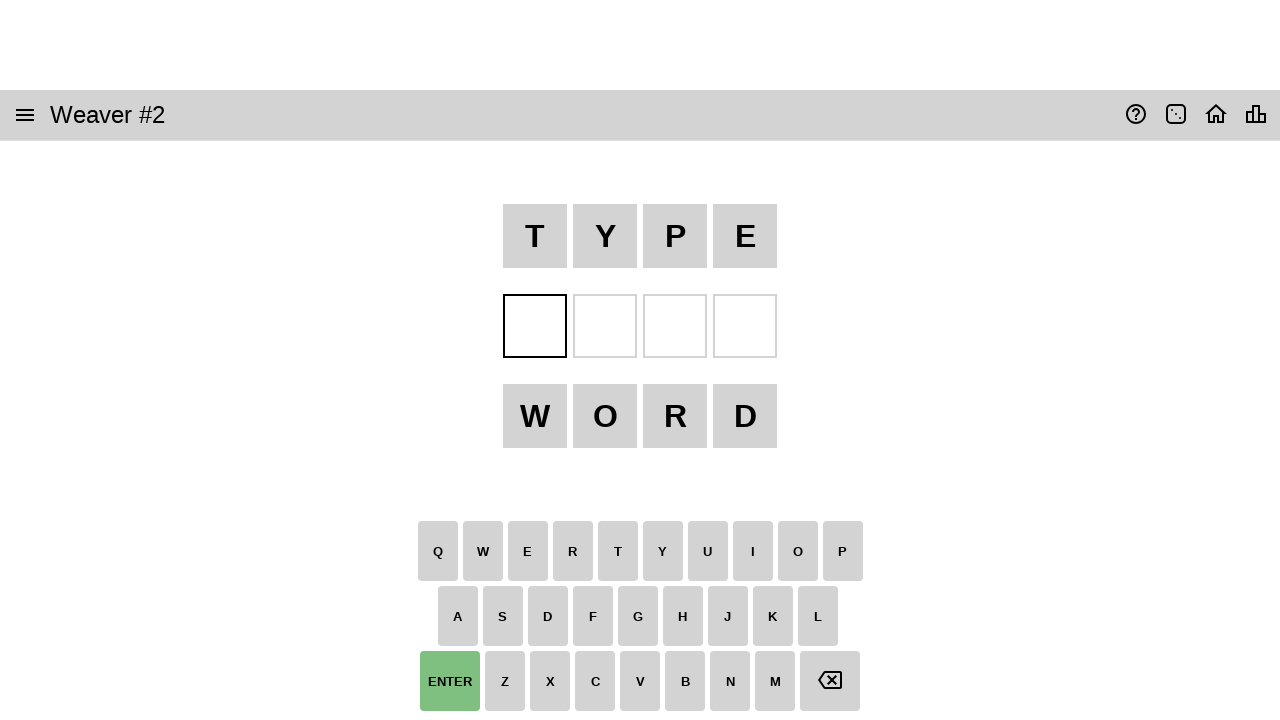

End word container loaded on game 2
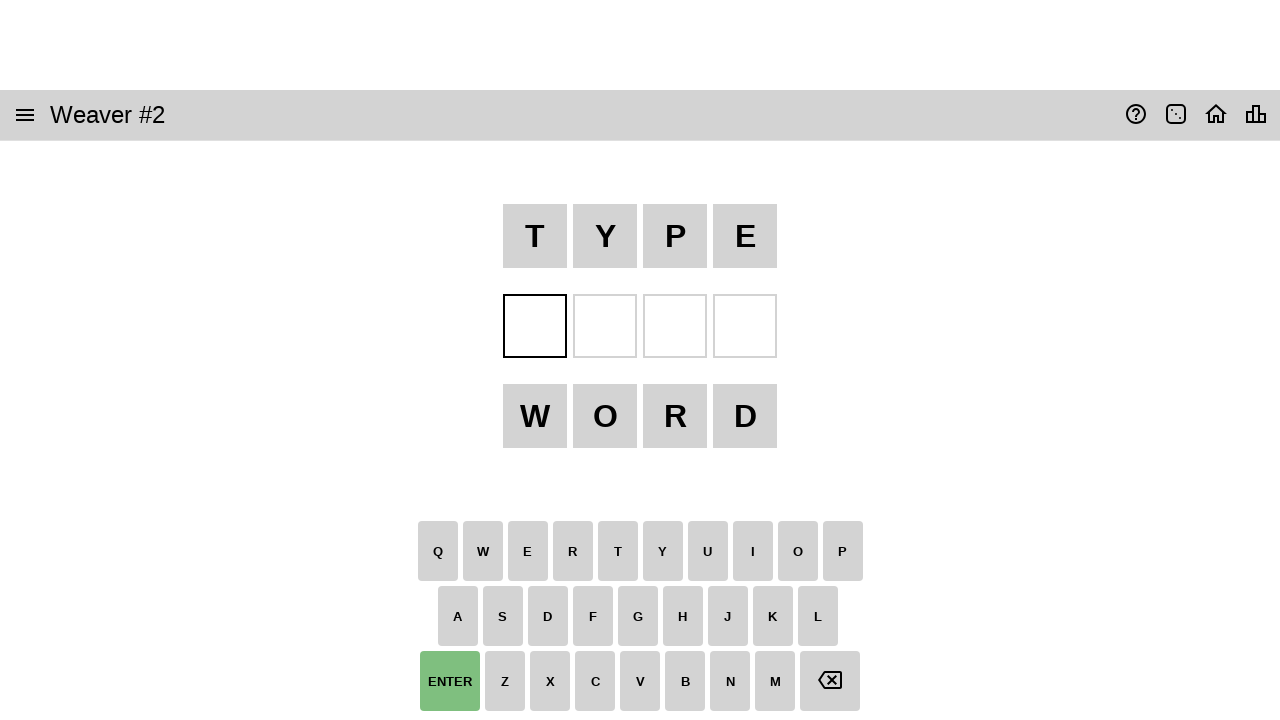

Navigated to game 3 at https://wordwormdormdork.com/#/game/3
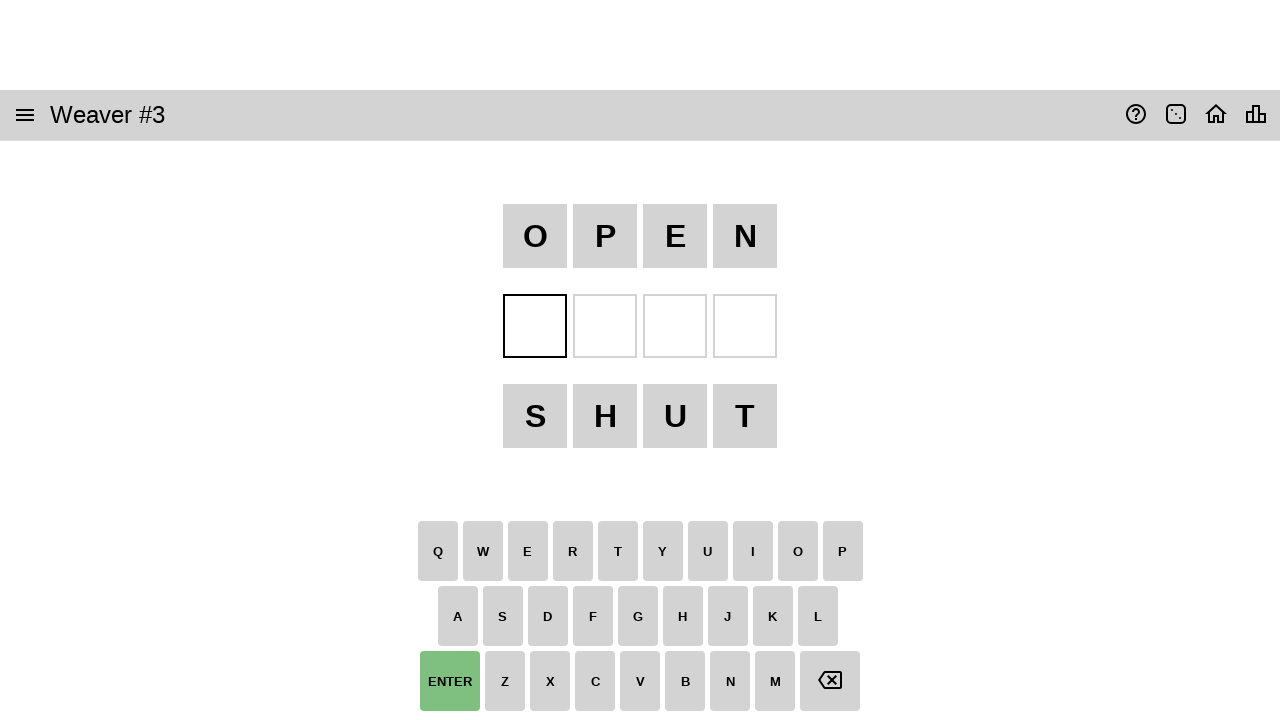

Start word container loaded on game 3
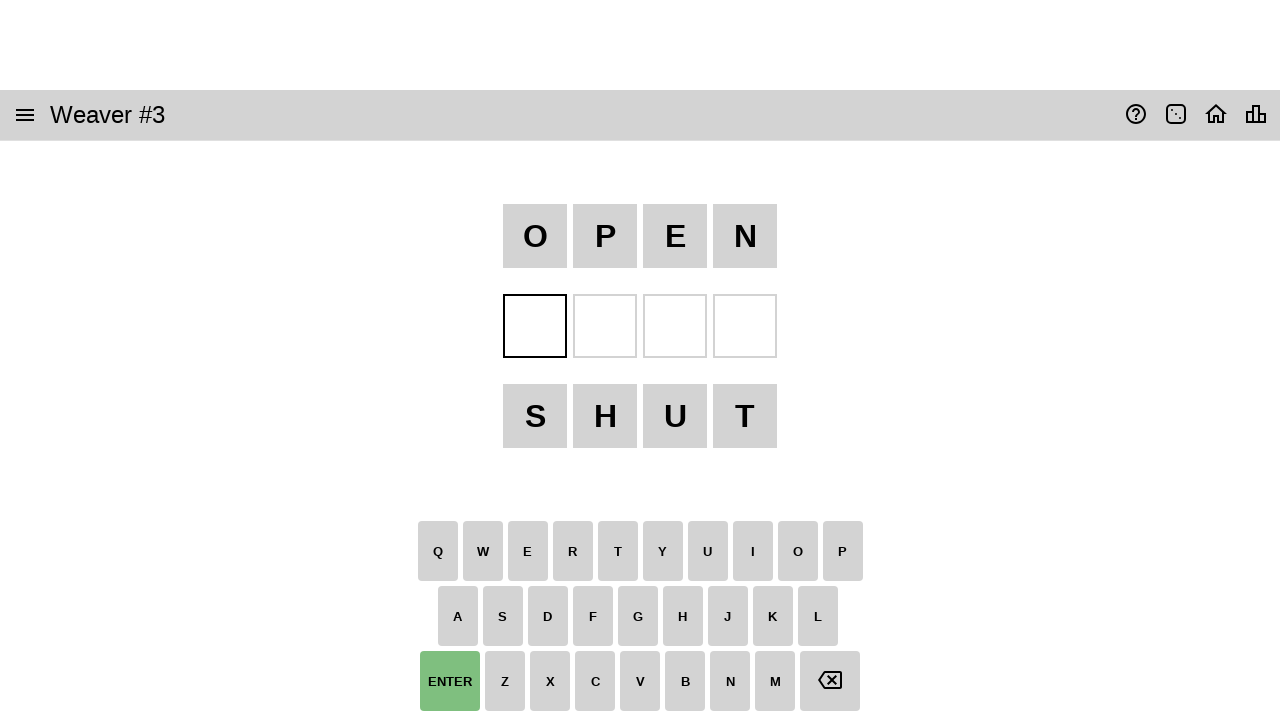

End word container loaded on game 3
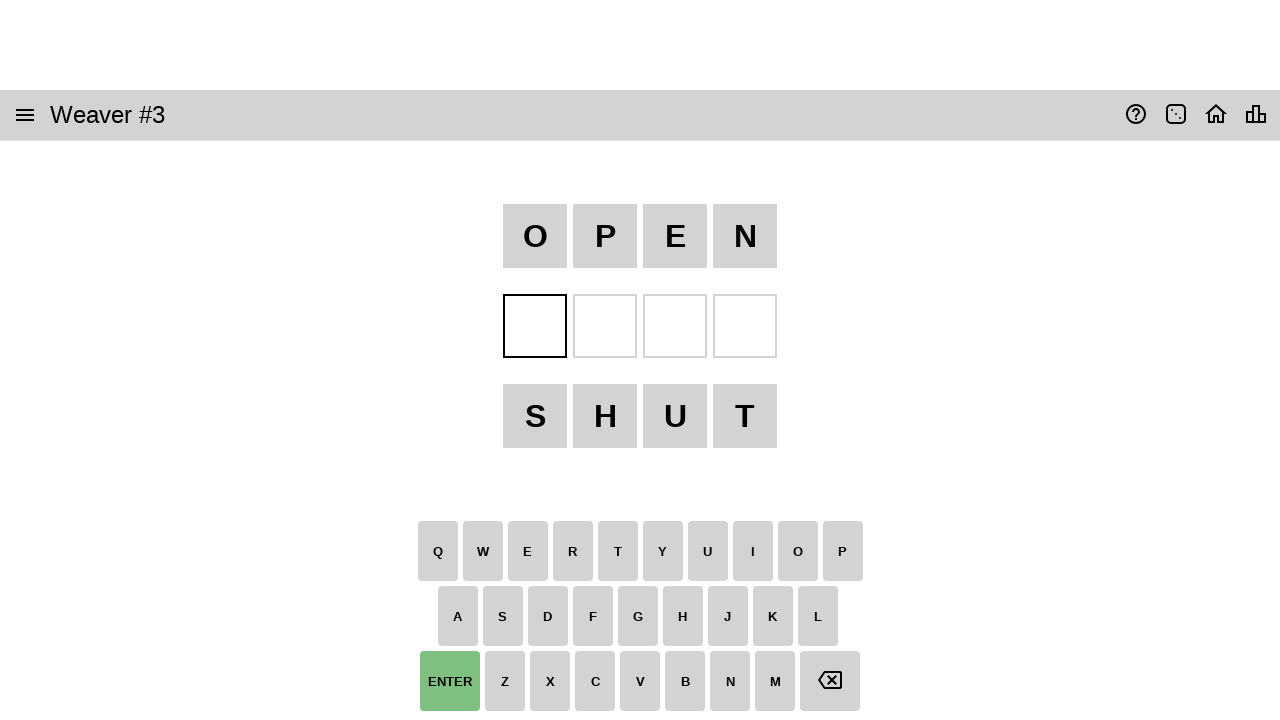

Navigated to game 4 at https://wordwormdormdork.com/#/game/4
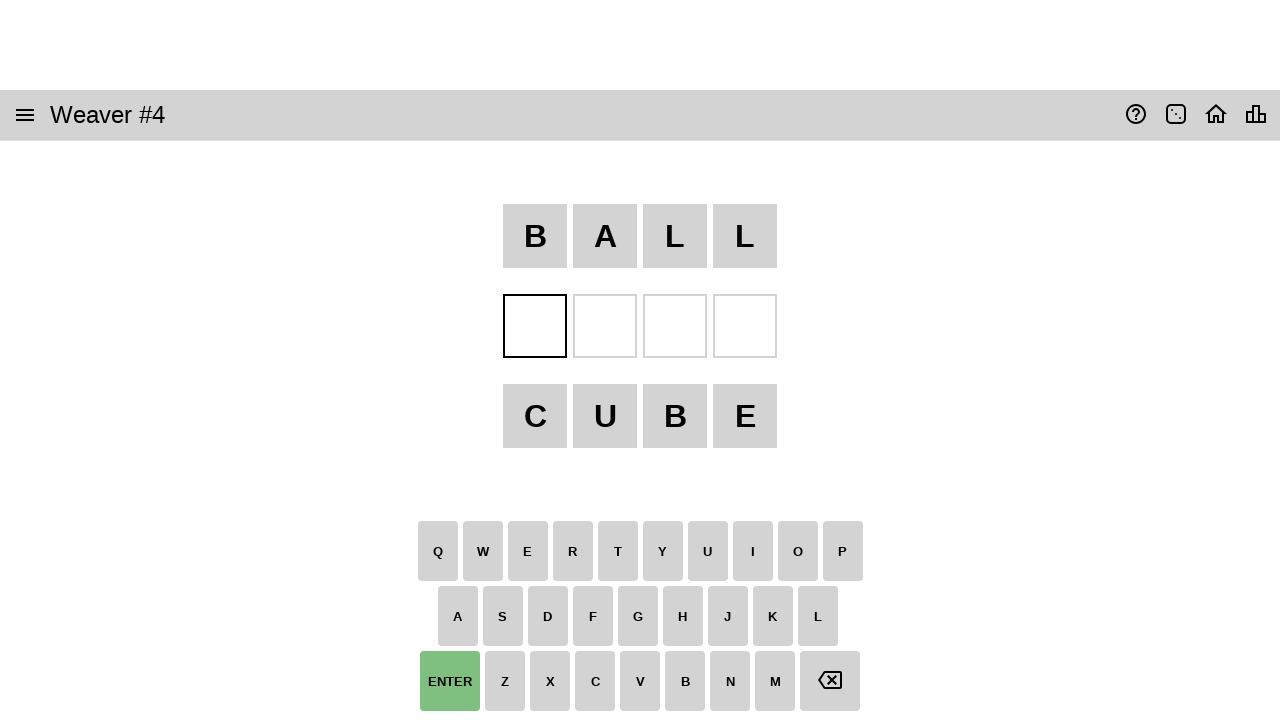

Start word container loaded on game 4
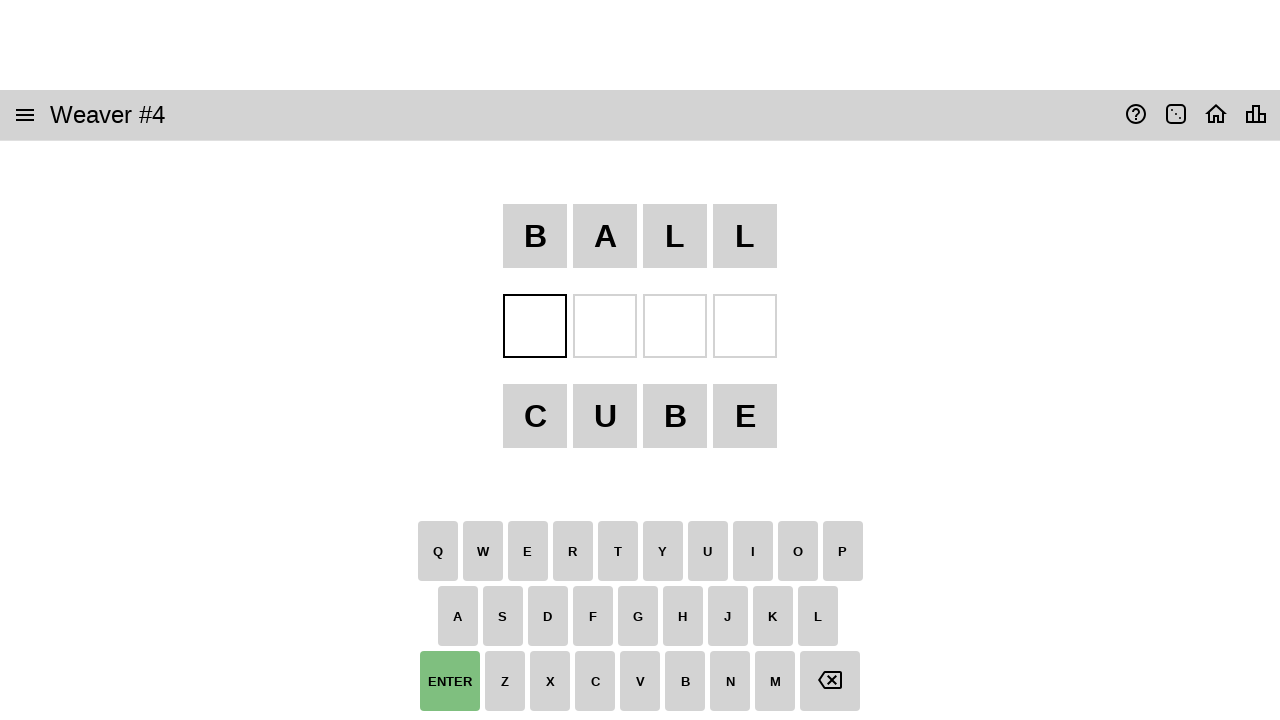

End word container loaded on game 4
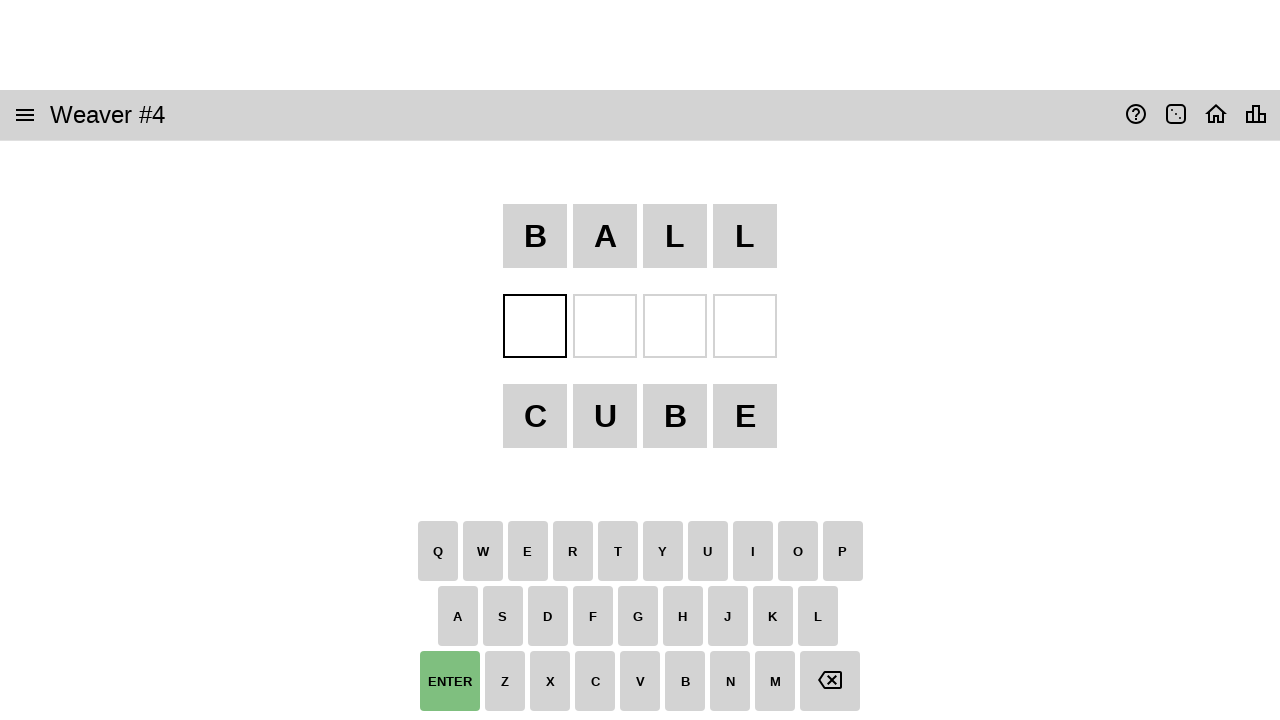

Navigated to game 5 at https://wordwormdormdork.com/#/game/5
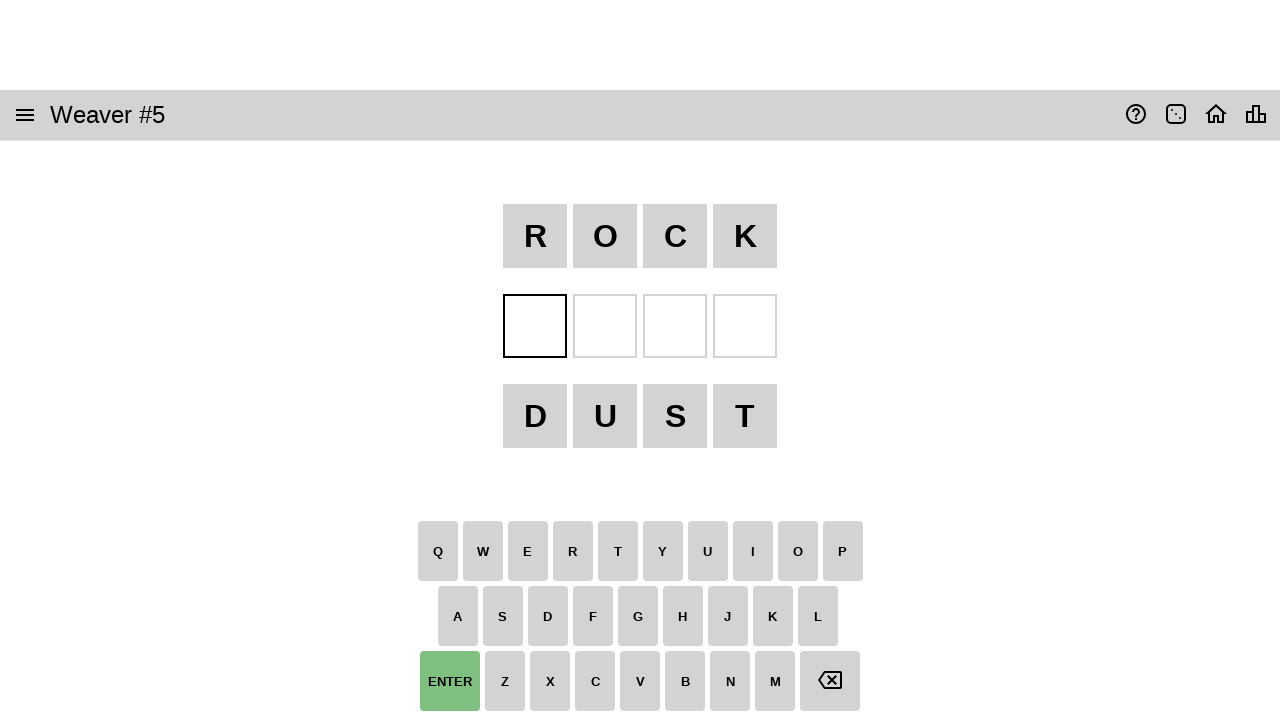

Start word container loaded on game 5
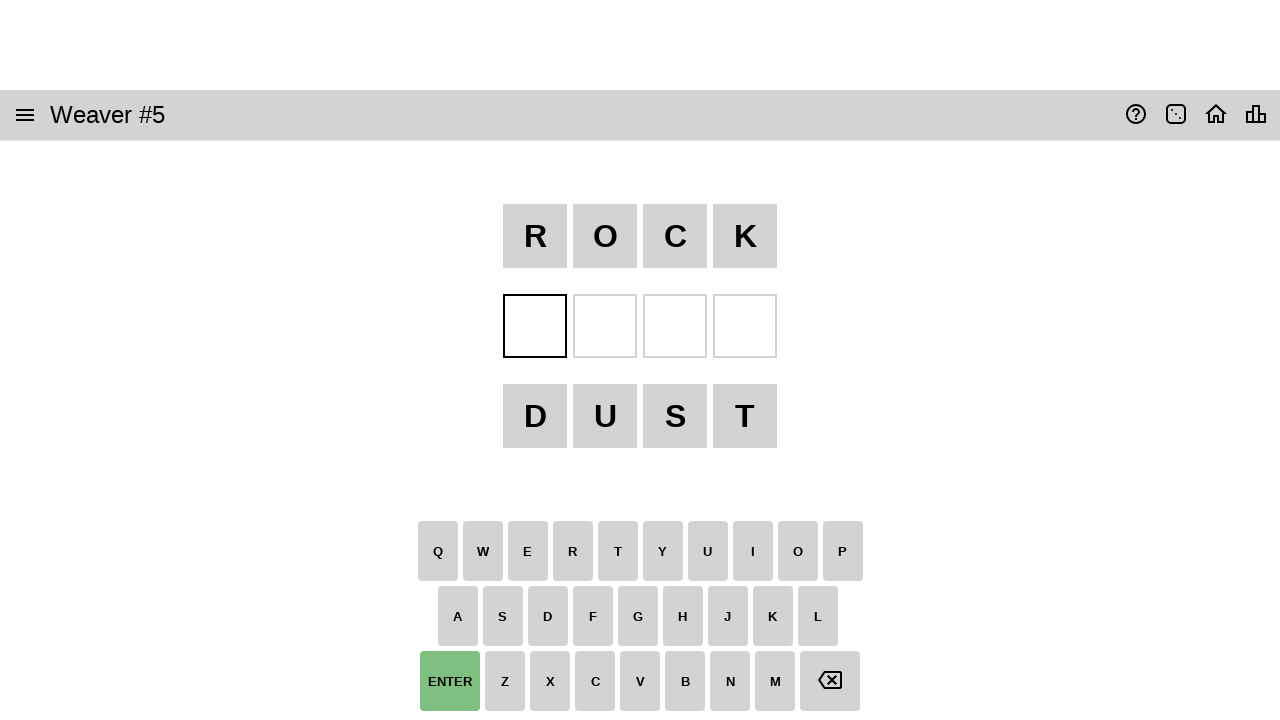

End word container loaded on game 5
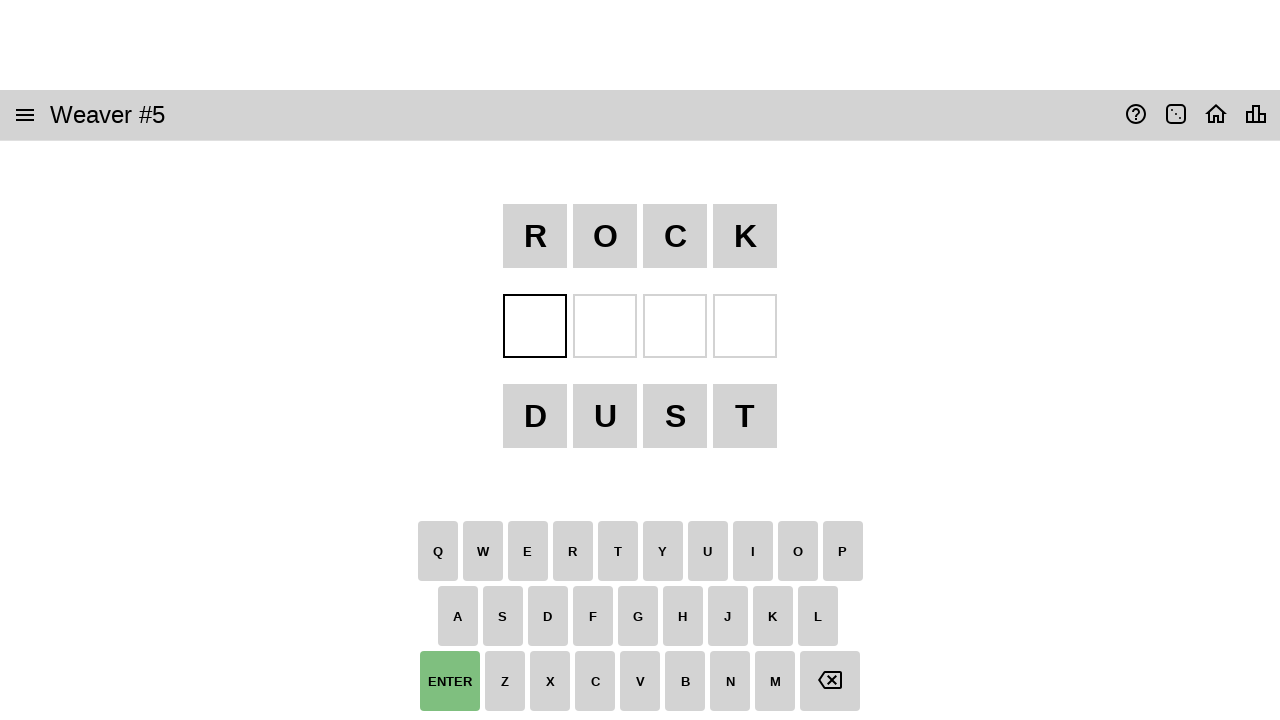

Navigated to game 6 at https://wordwormdormdork.com/#/game/6
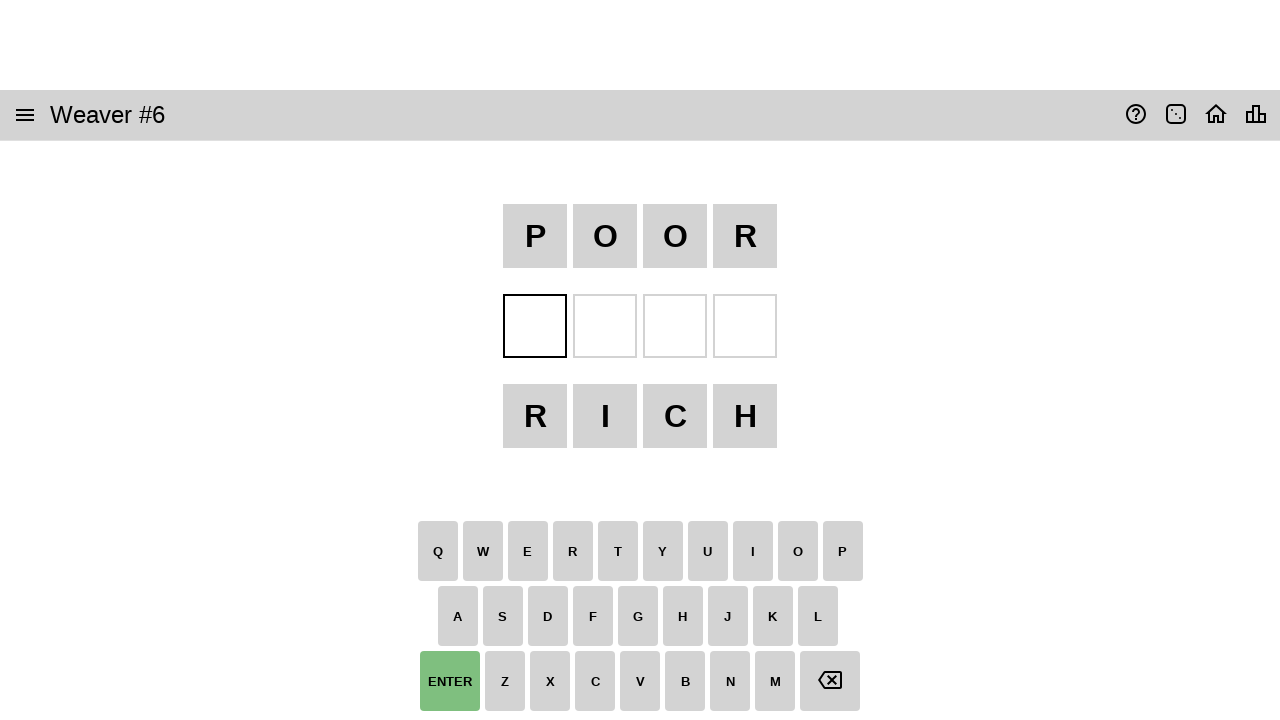

Start word container loaded on game 6
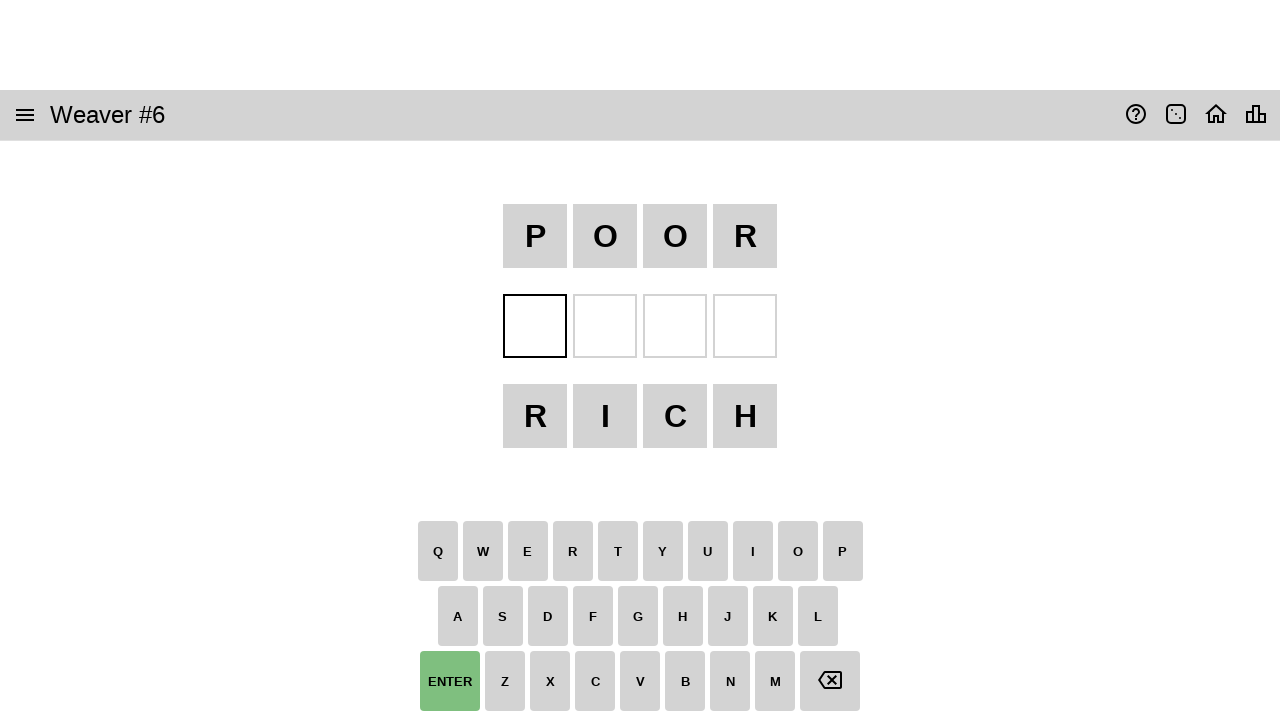

End word container loaded on game 6
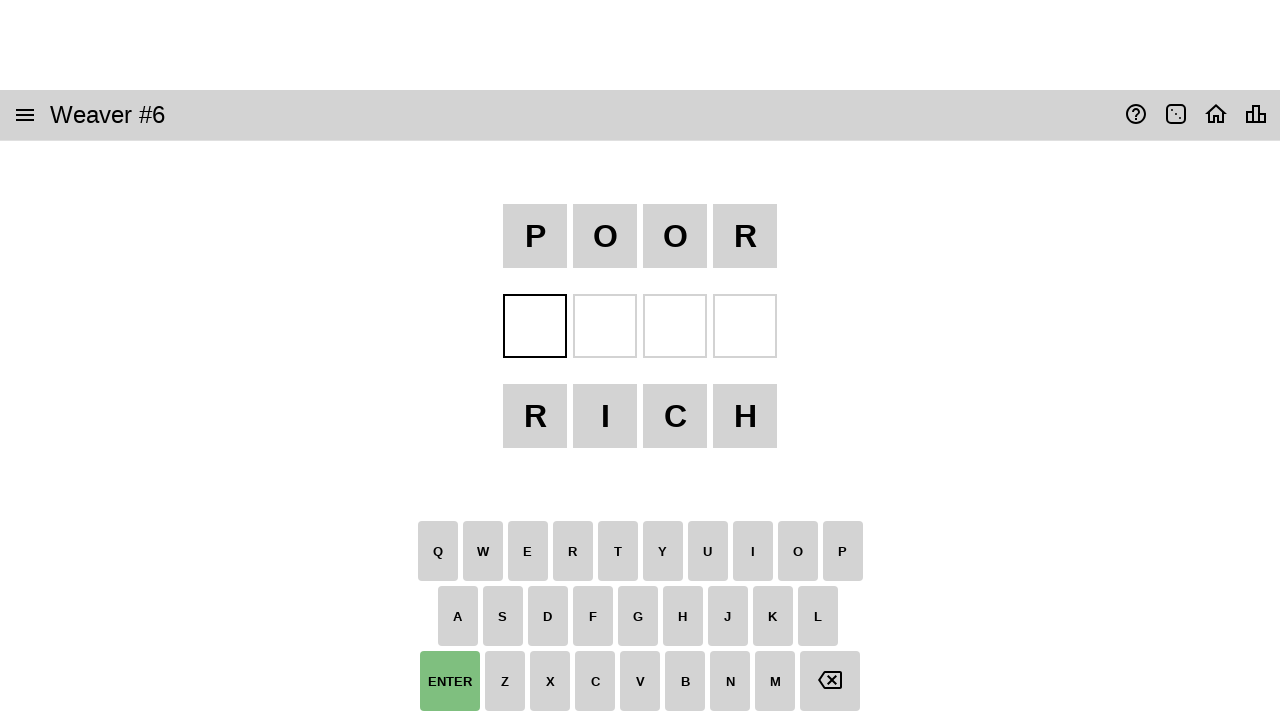

Navigated to game 7 at https://wordwormdormdork.com/#/game/7
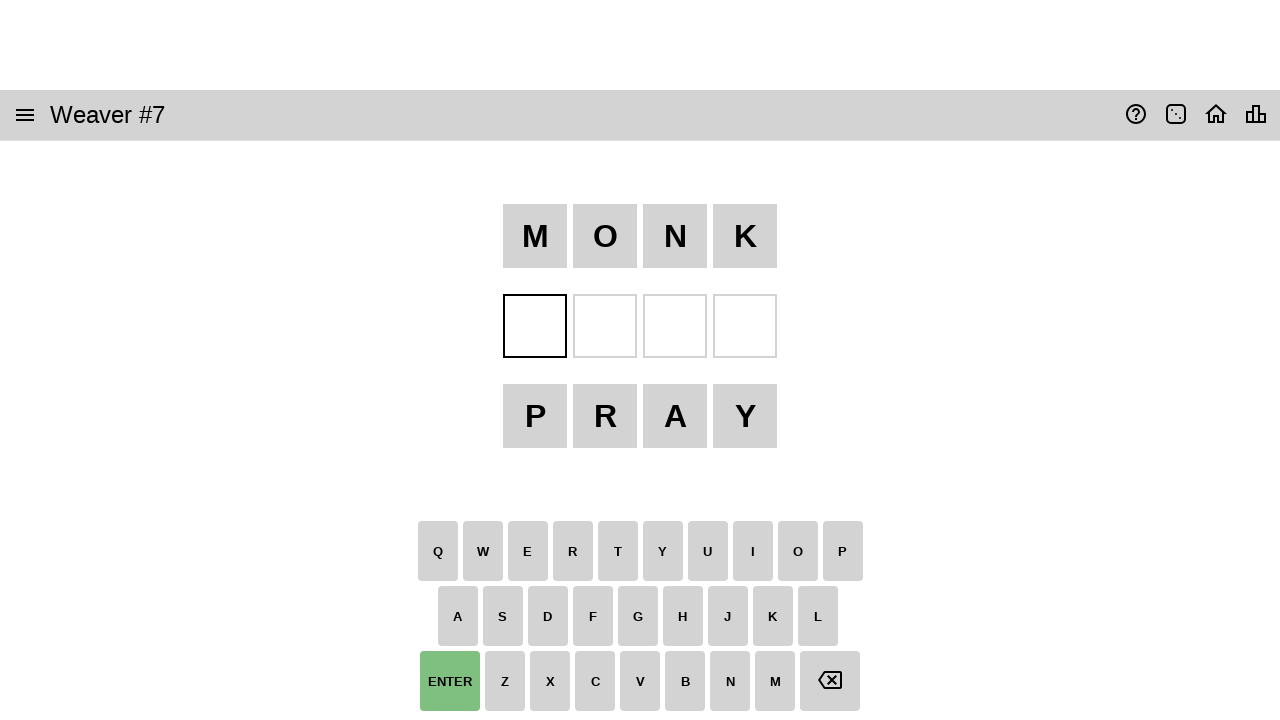

Start word container loaded on game 7
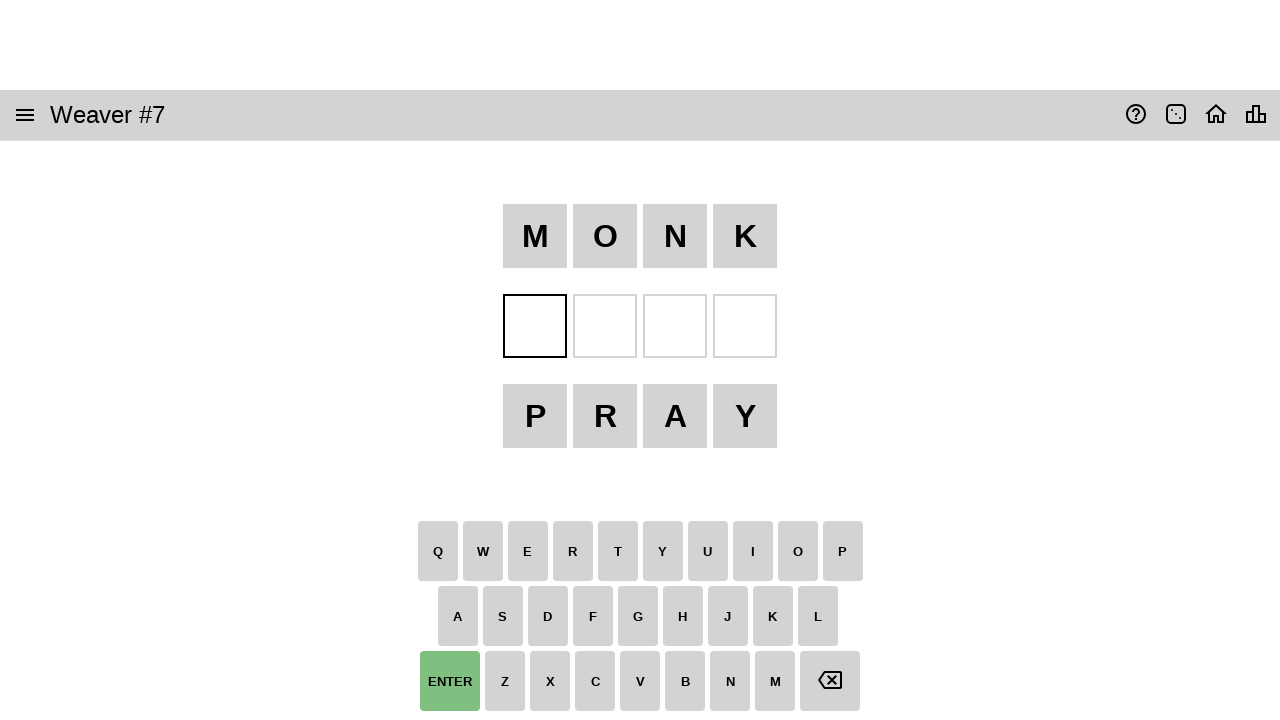

End word container loaded on game 7
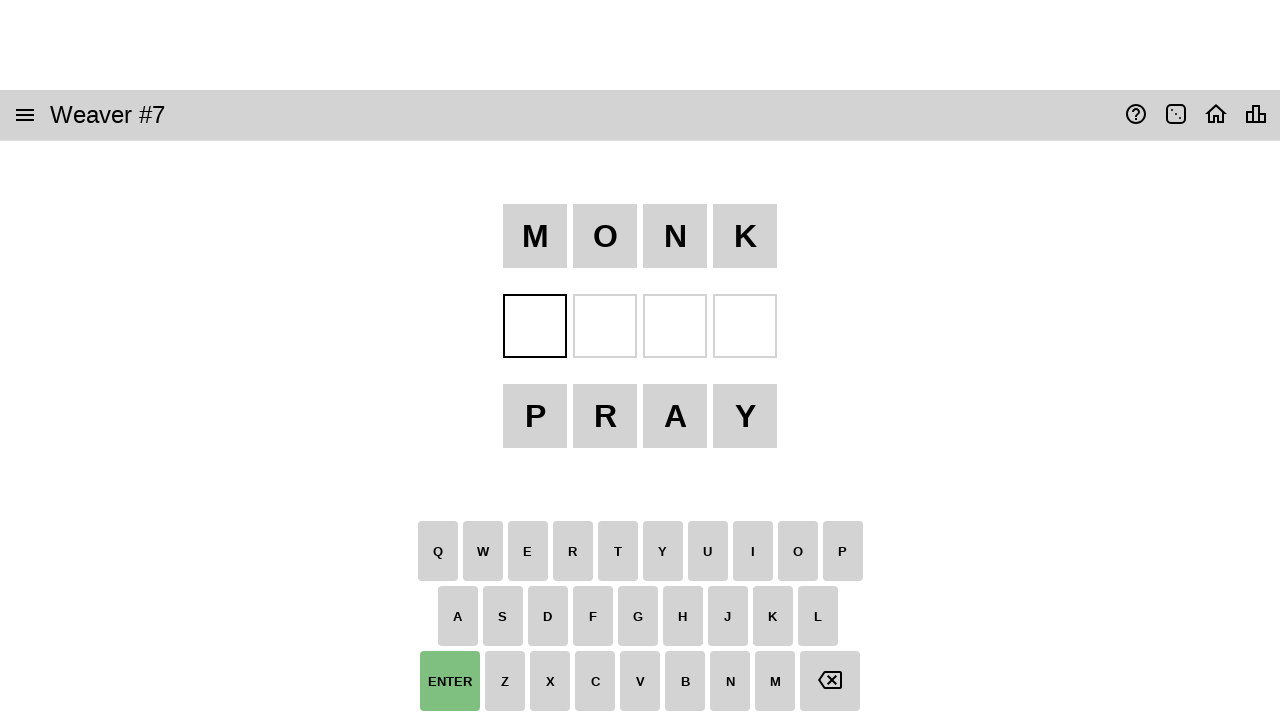

Navigated to game 8 at https://wordwormdormdork.com/#/game/8
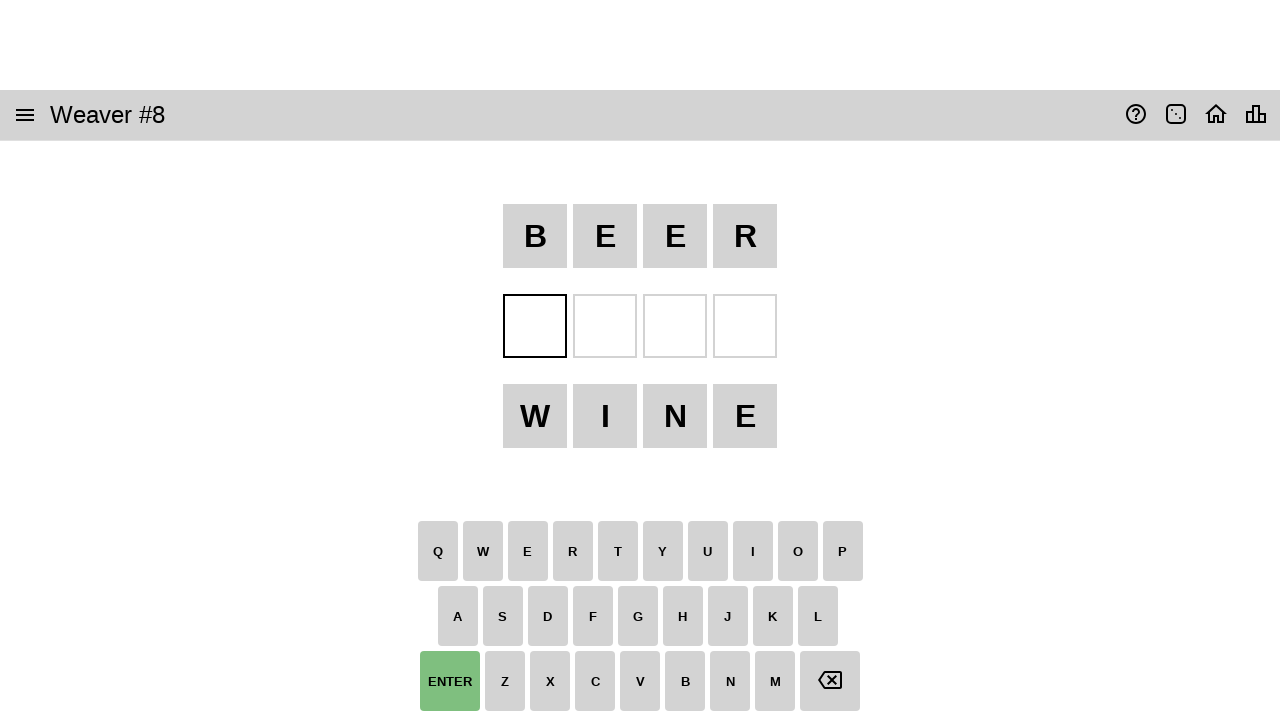

Start word container loaded on game 8
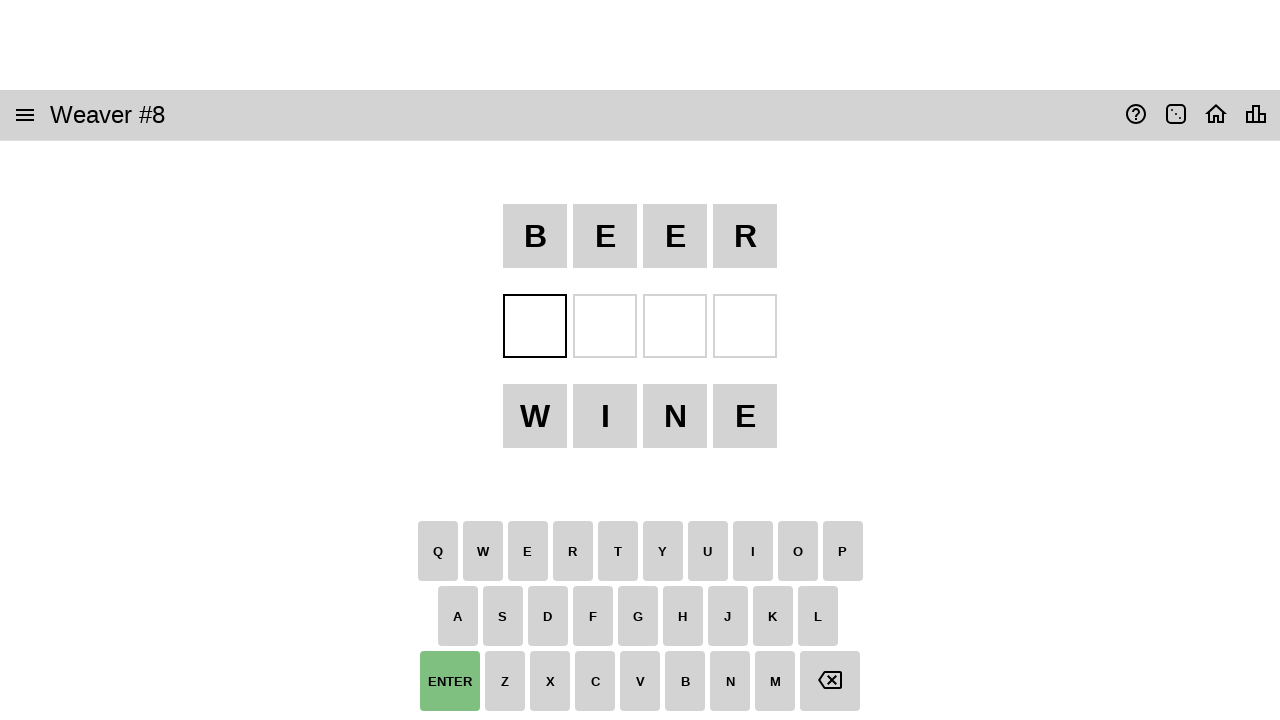

End word container loaded on game 8
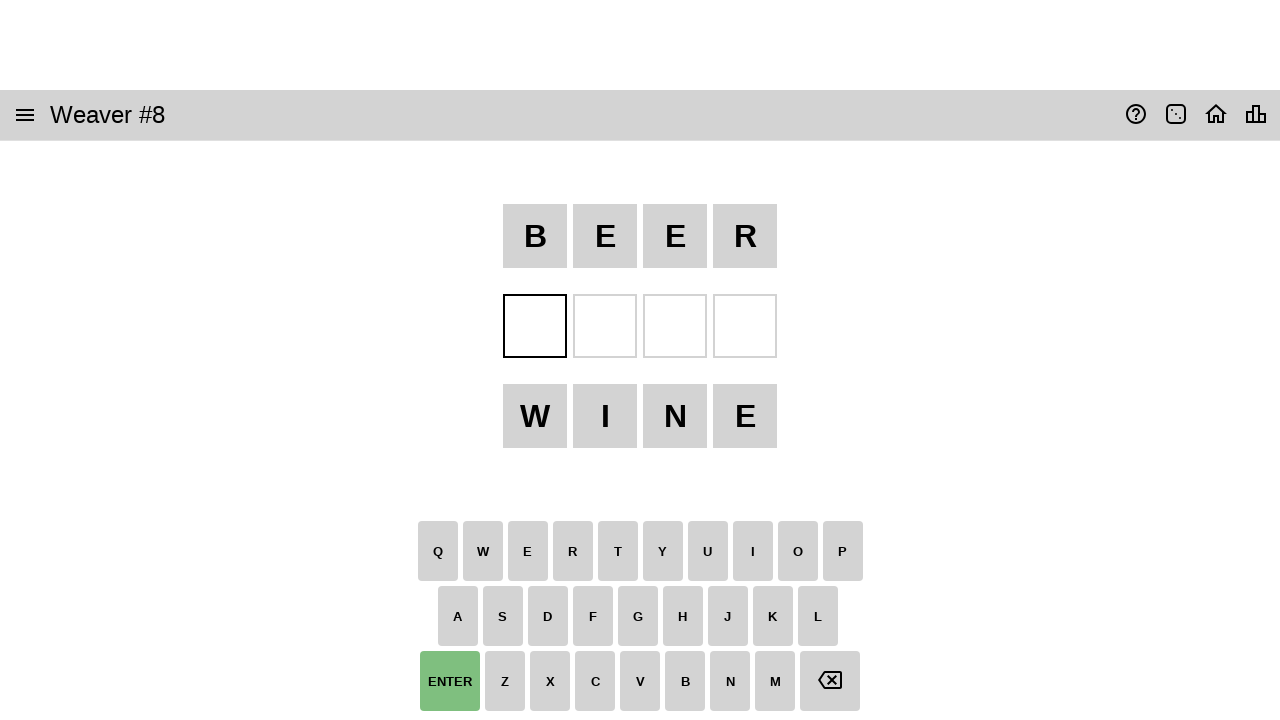

Navigated to game 9 at https://wordwormdormdork.com/#/game/9
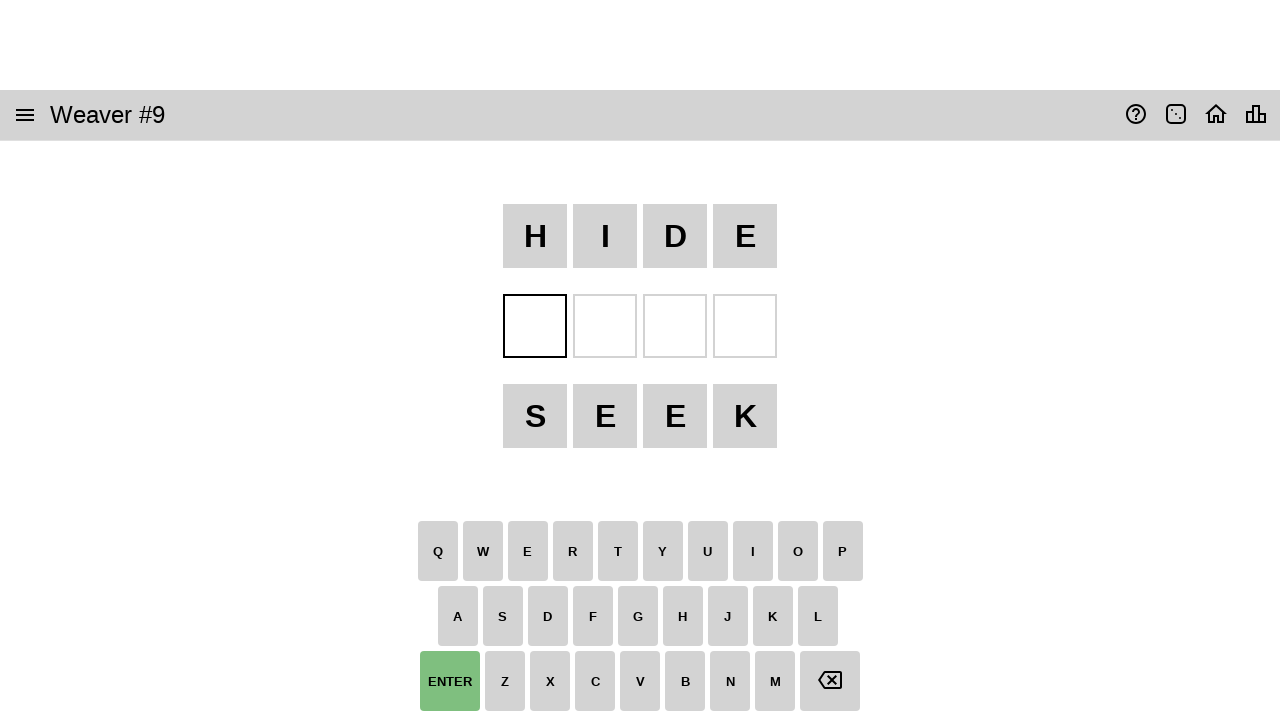

Start word container loaded on game 9
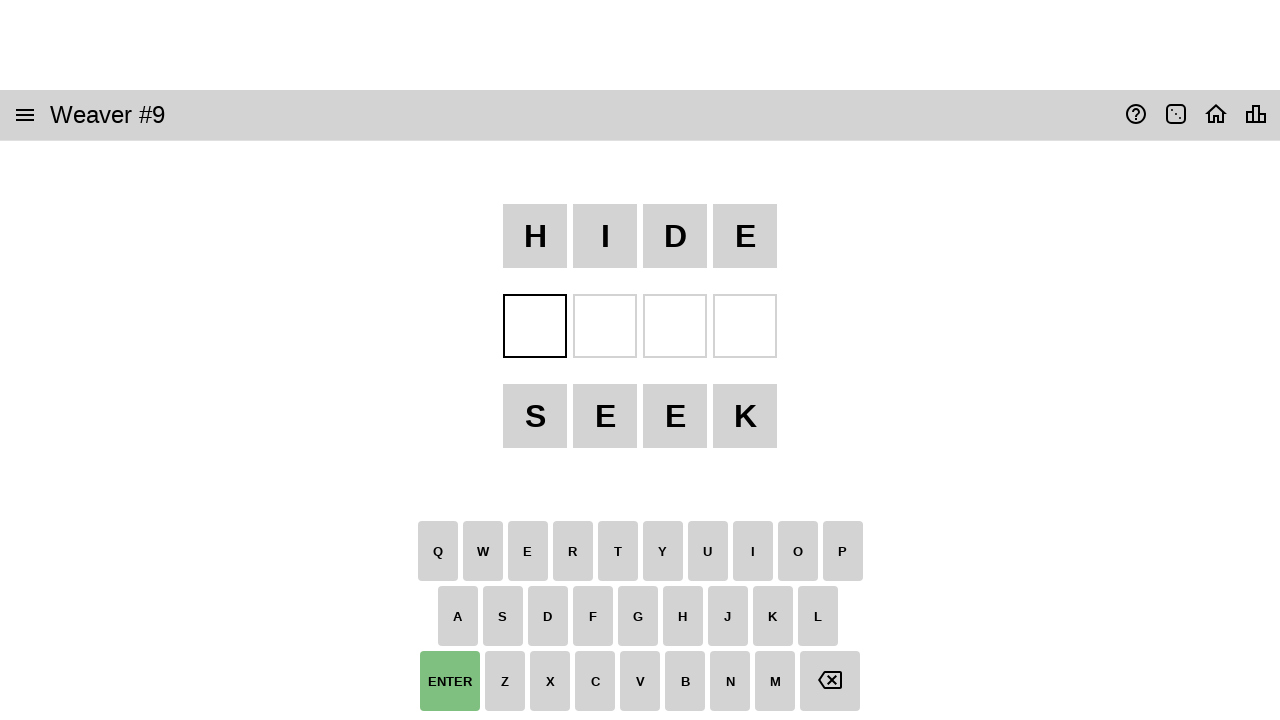

End word container loaded on game 9
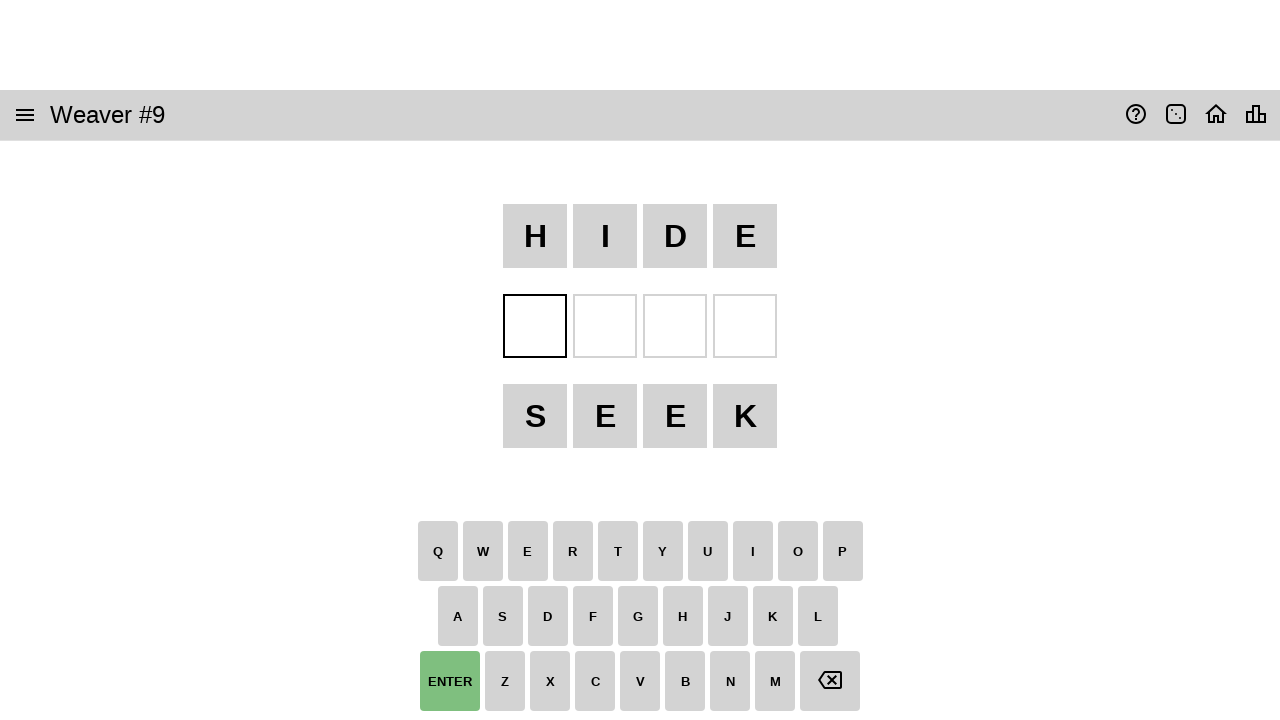

Navigated to game 10 at https://wordwormdormdork.com/#/game/10
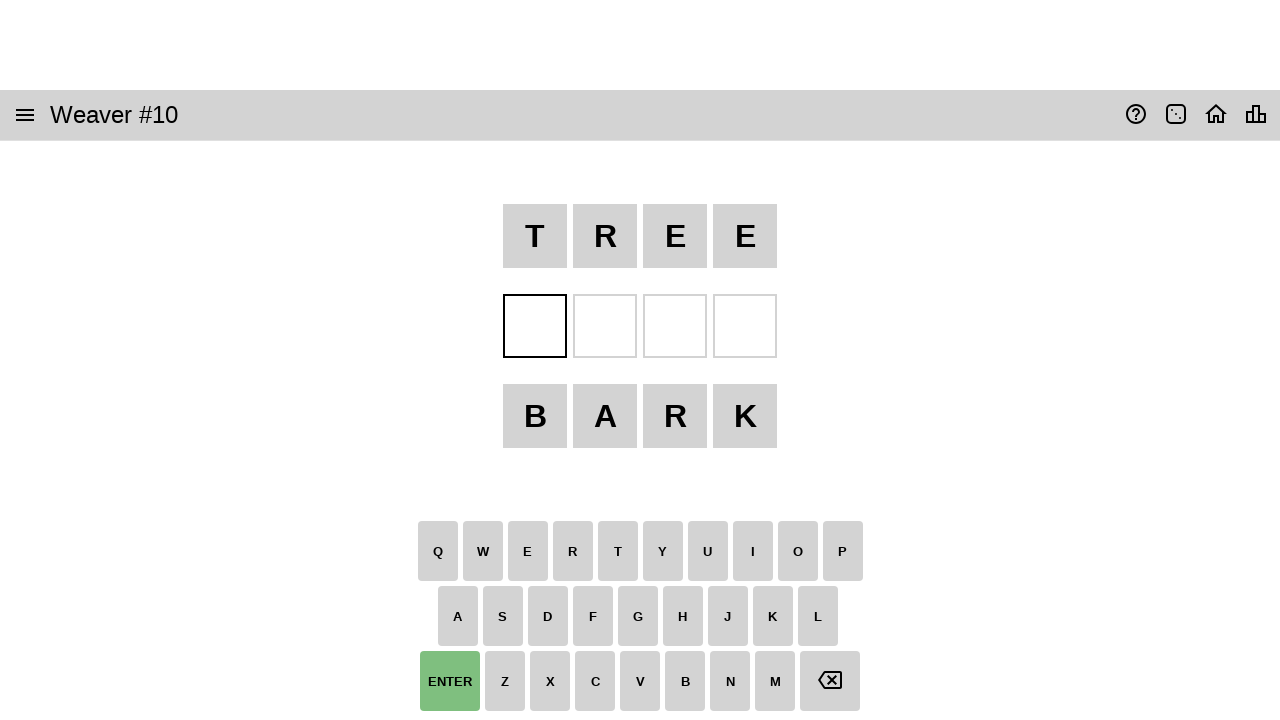

Start word container loaded on game 10
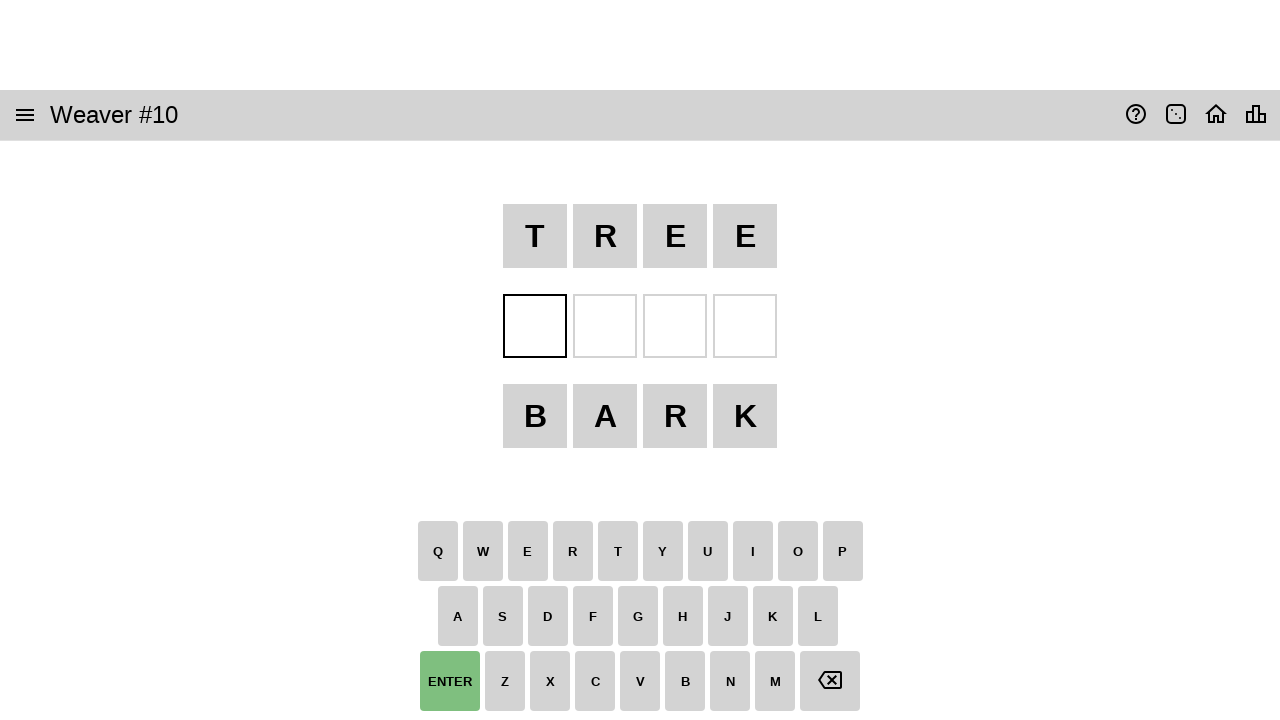

End word container loaded on game 10
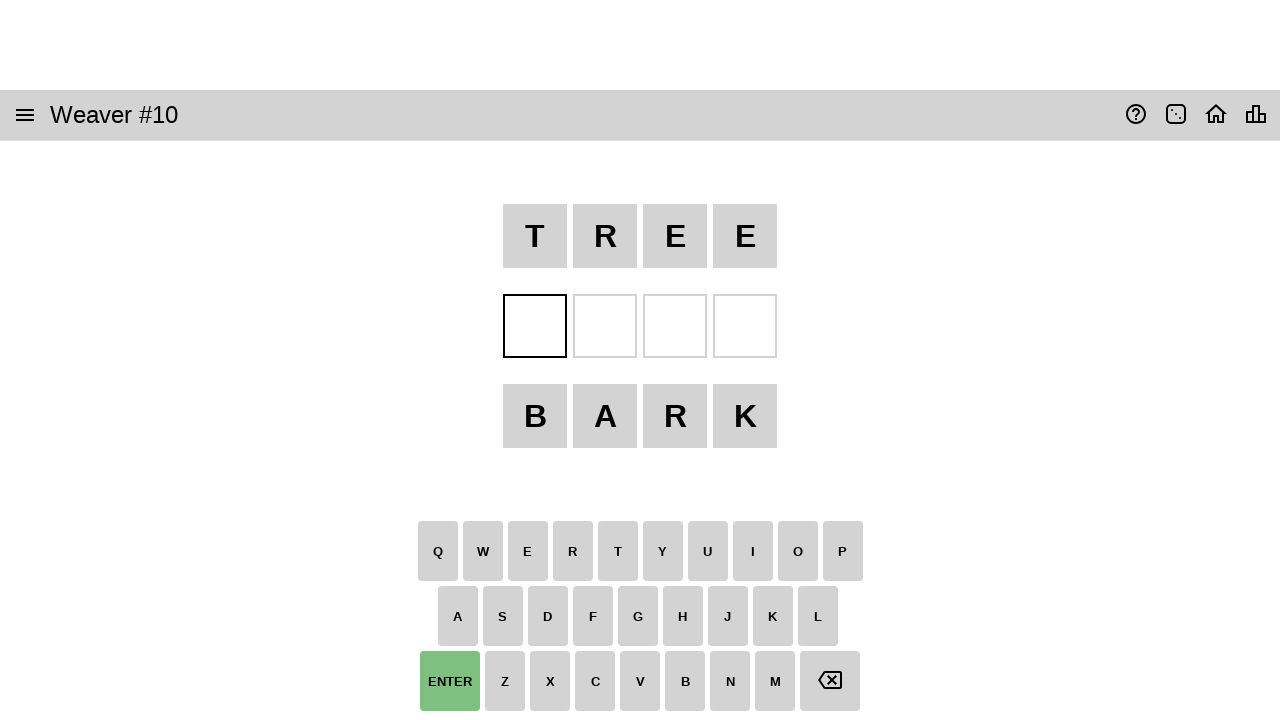

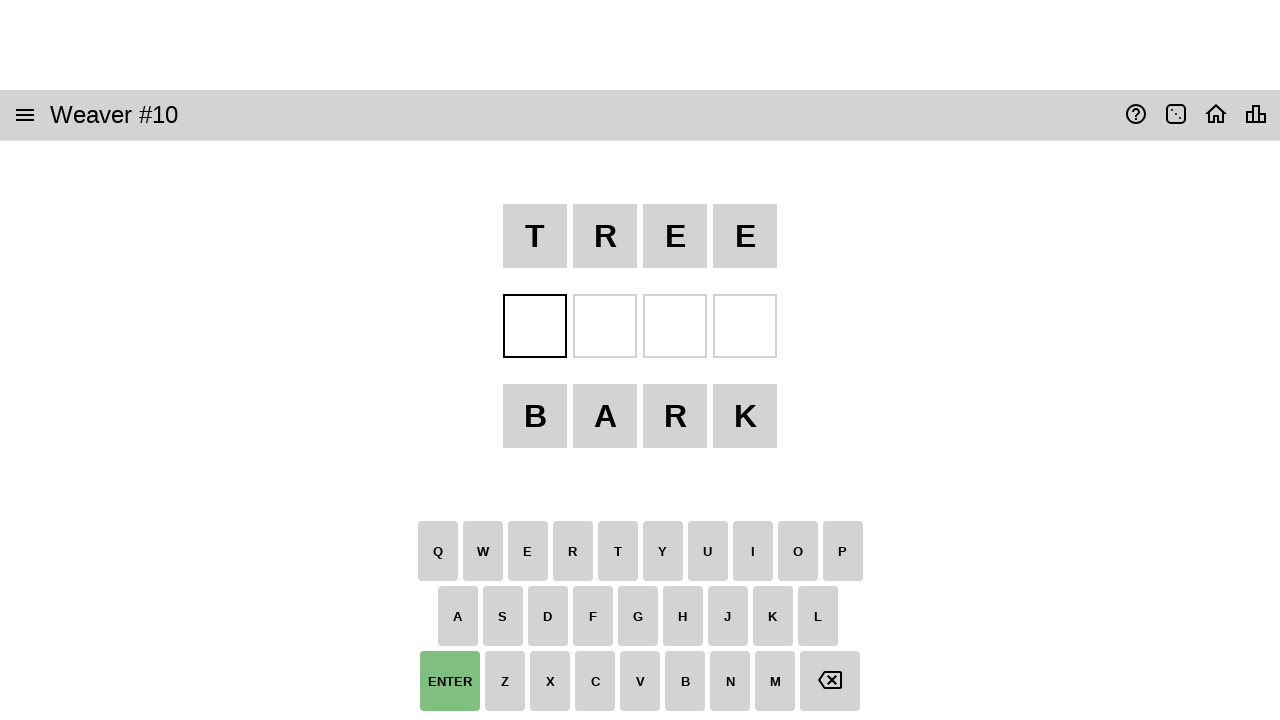